Tests handling multiple browser windows by clicking a link that opens a new tab, switching to the child window, then closing it and switching back to the parent window

Starting URL: https://the-internet.herokuapp.com/windows

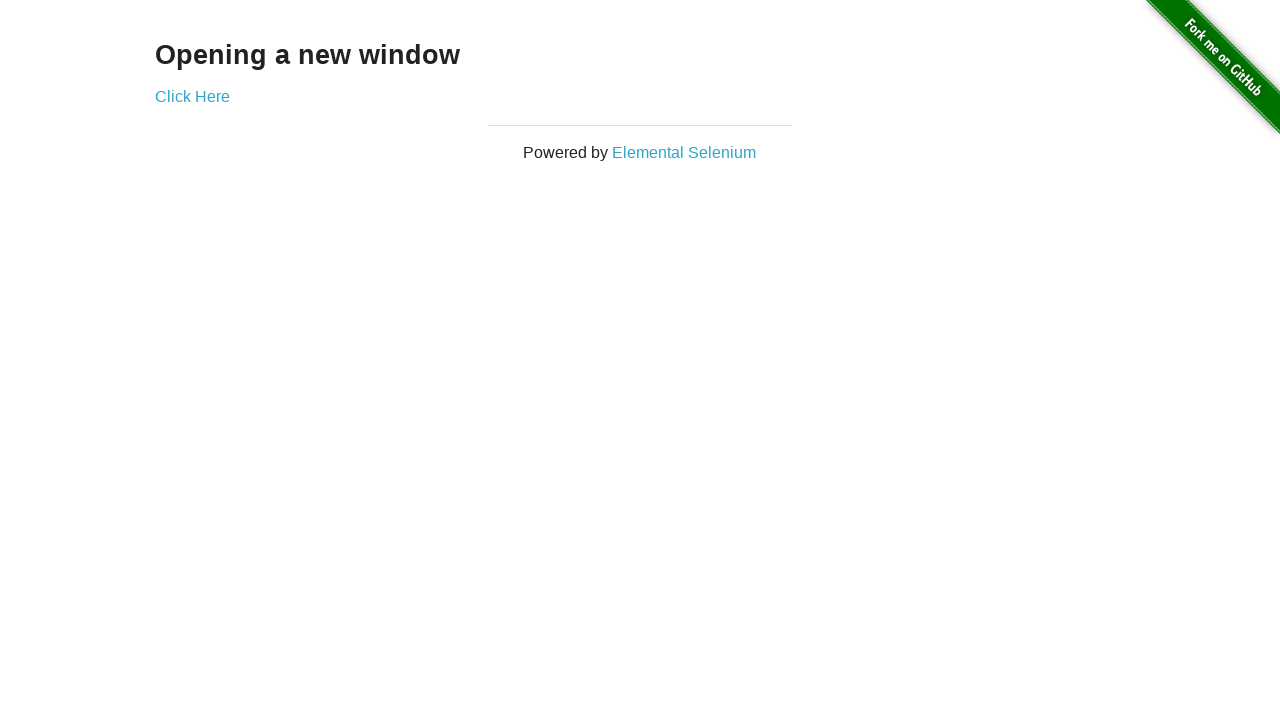

Clicked 'Click Here' link to open new tab at (192, 96) on text=Click Here
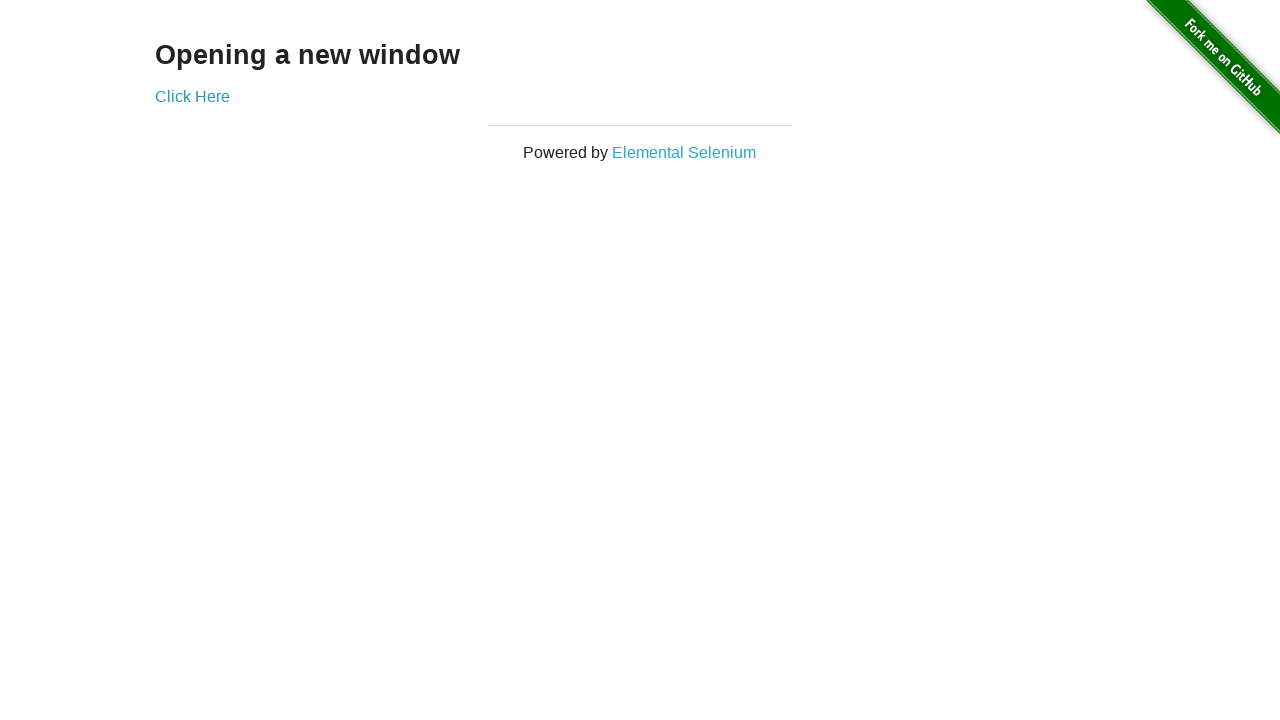

Captured new child window/tab
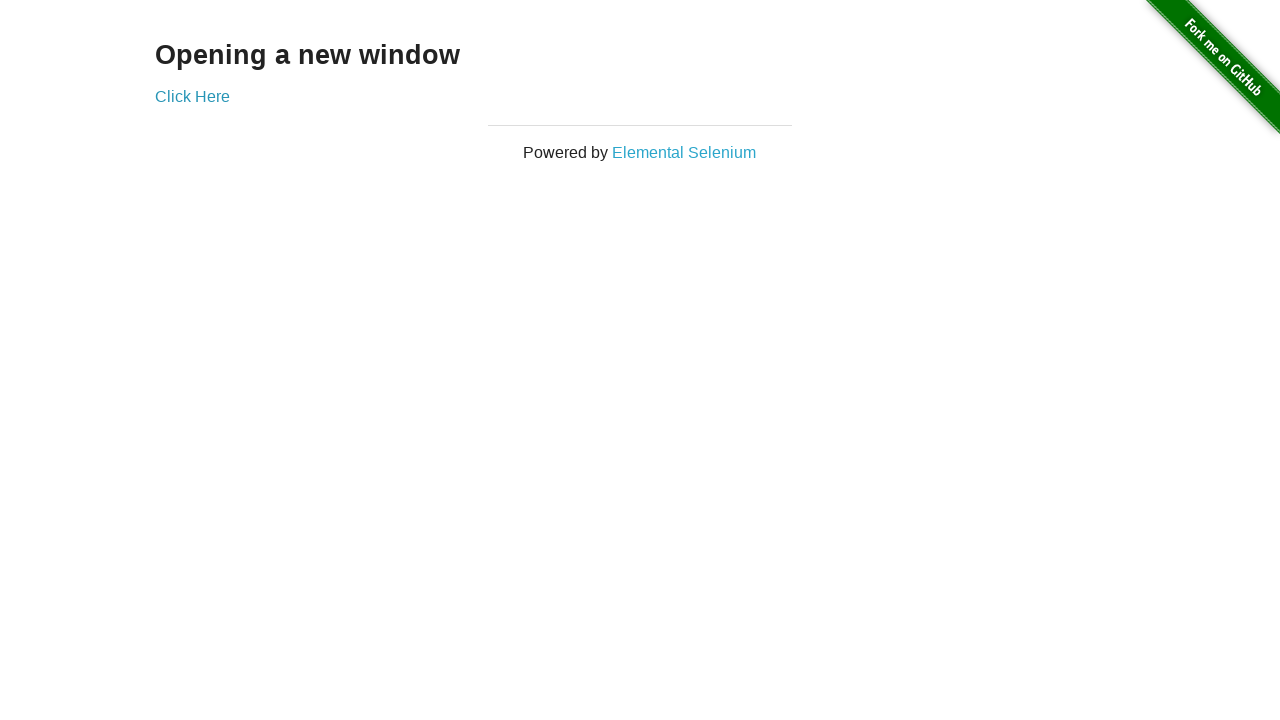

Child page loaded
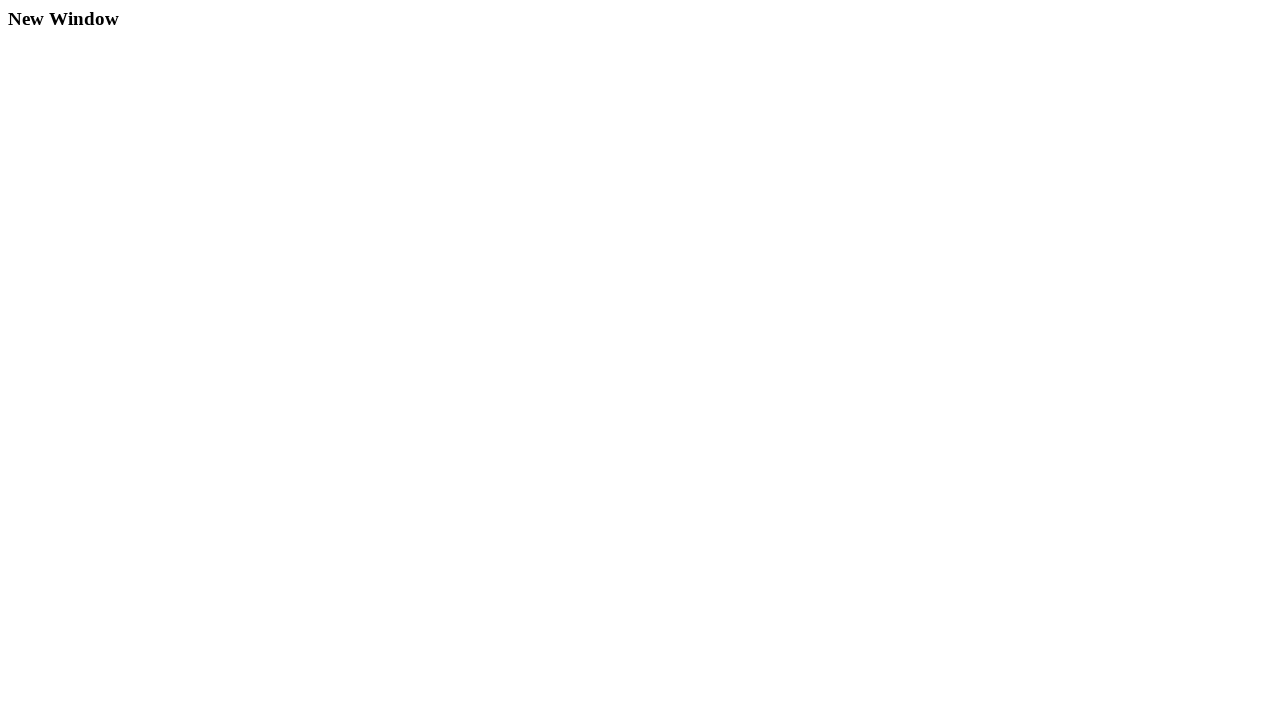

Verified child page content loaded with h3 element
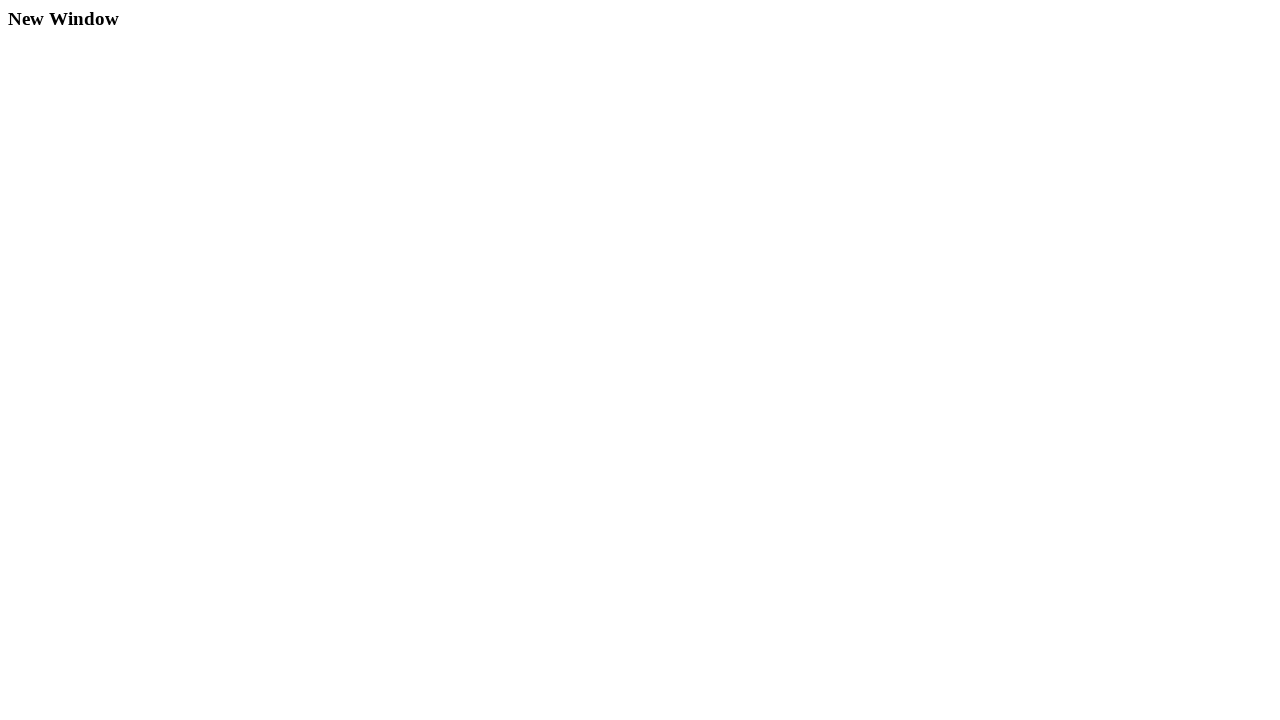

Closed child window/tab
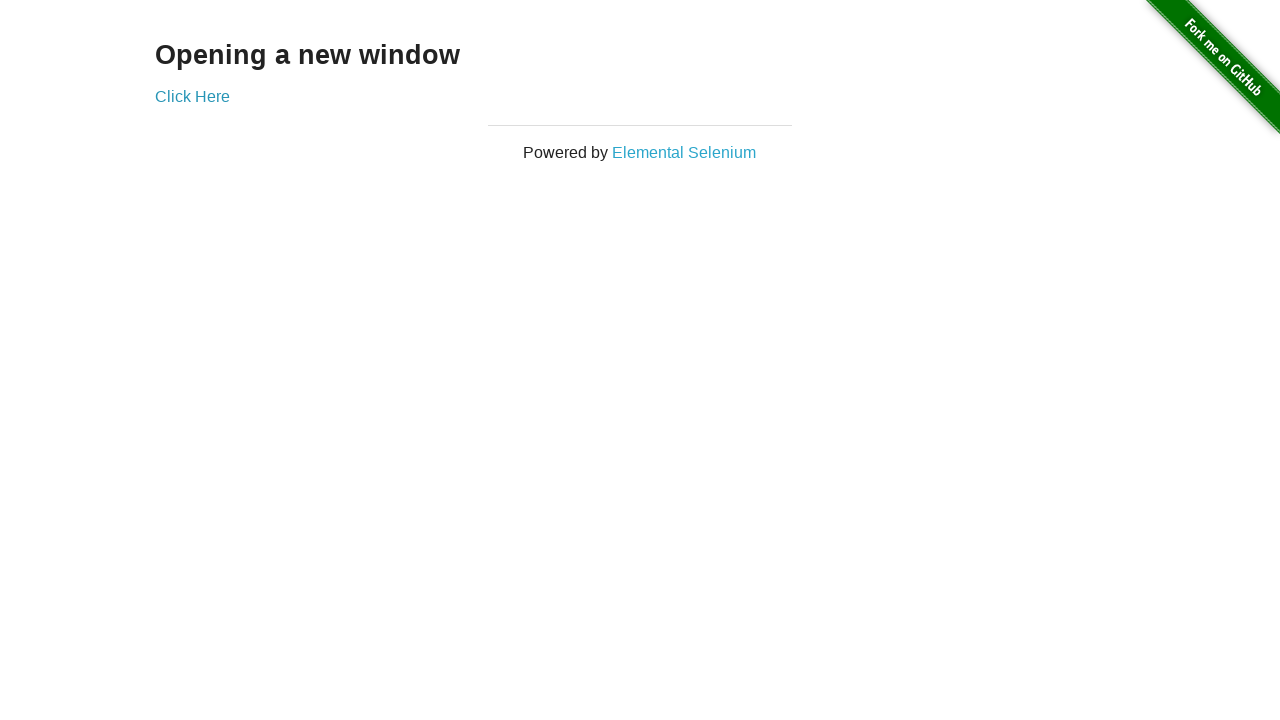

Switched back to parent window and verified 'Click Here' link is present
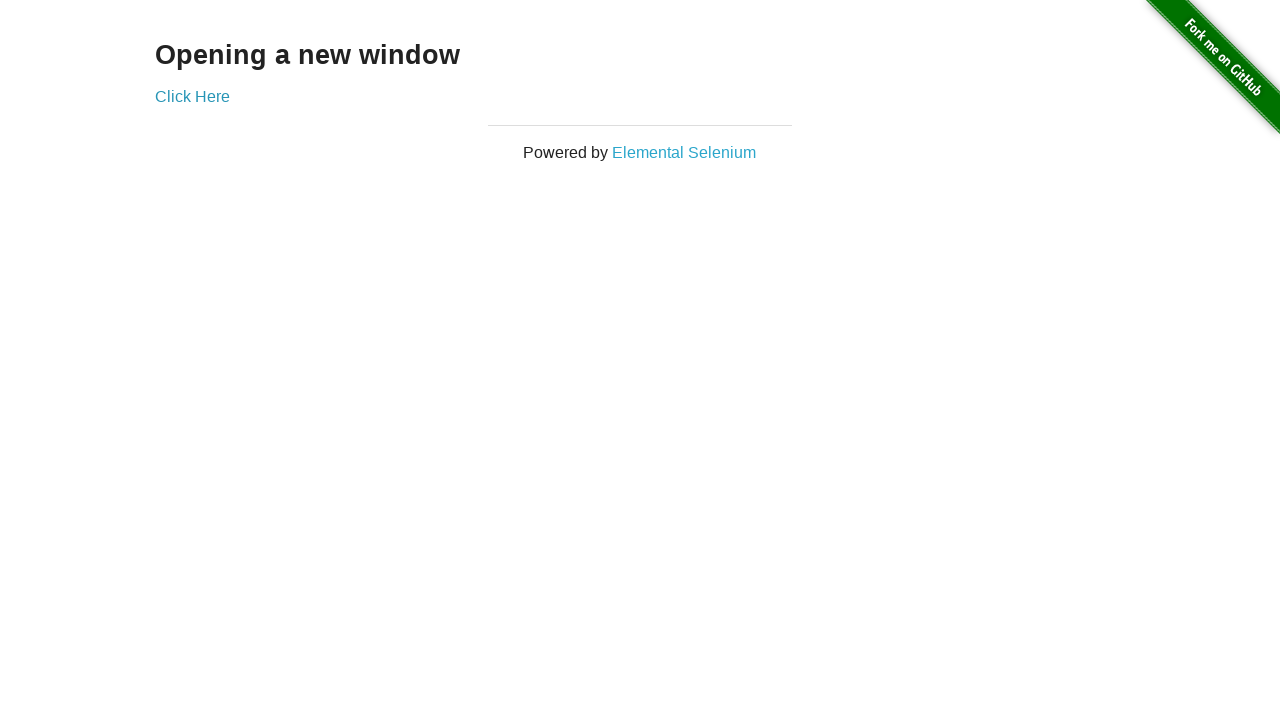

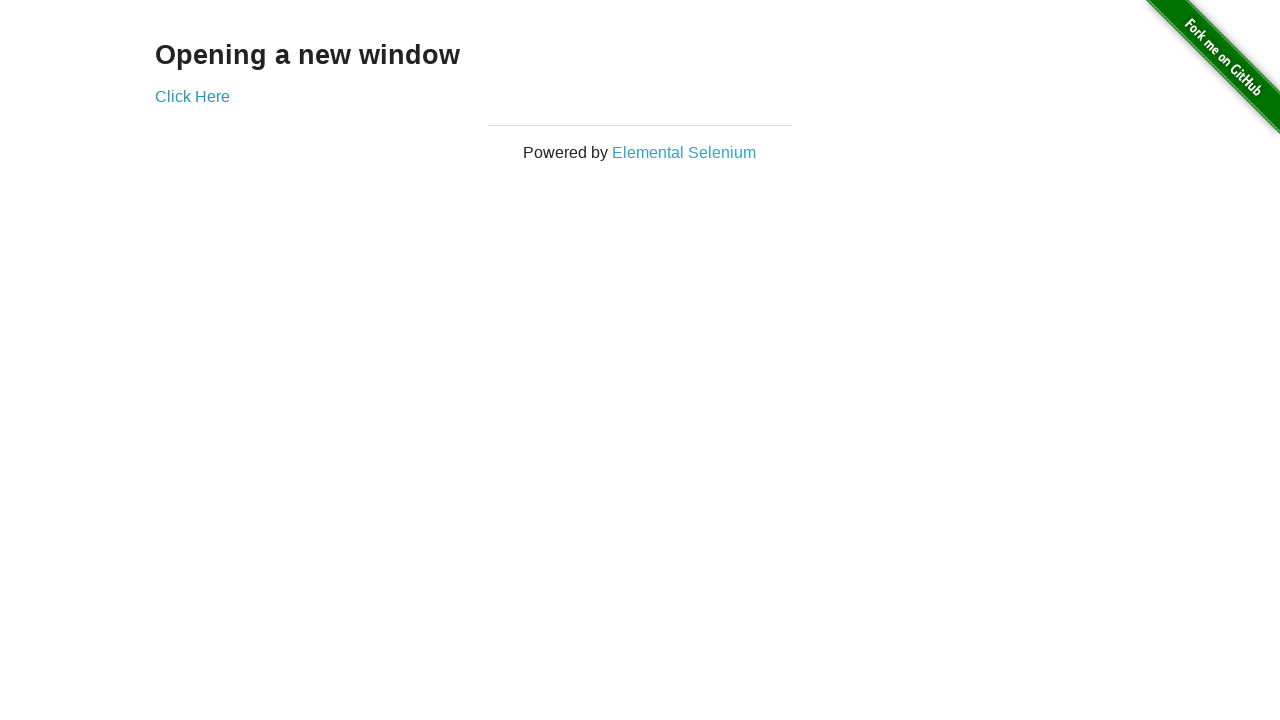